Tests the mortgage calculator by filling in home value, down payment, loan amount, interest rate, and loan term fields, then clicking the calculate button to get results.

Starting URL: https://www.mortgagecalculator.org/

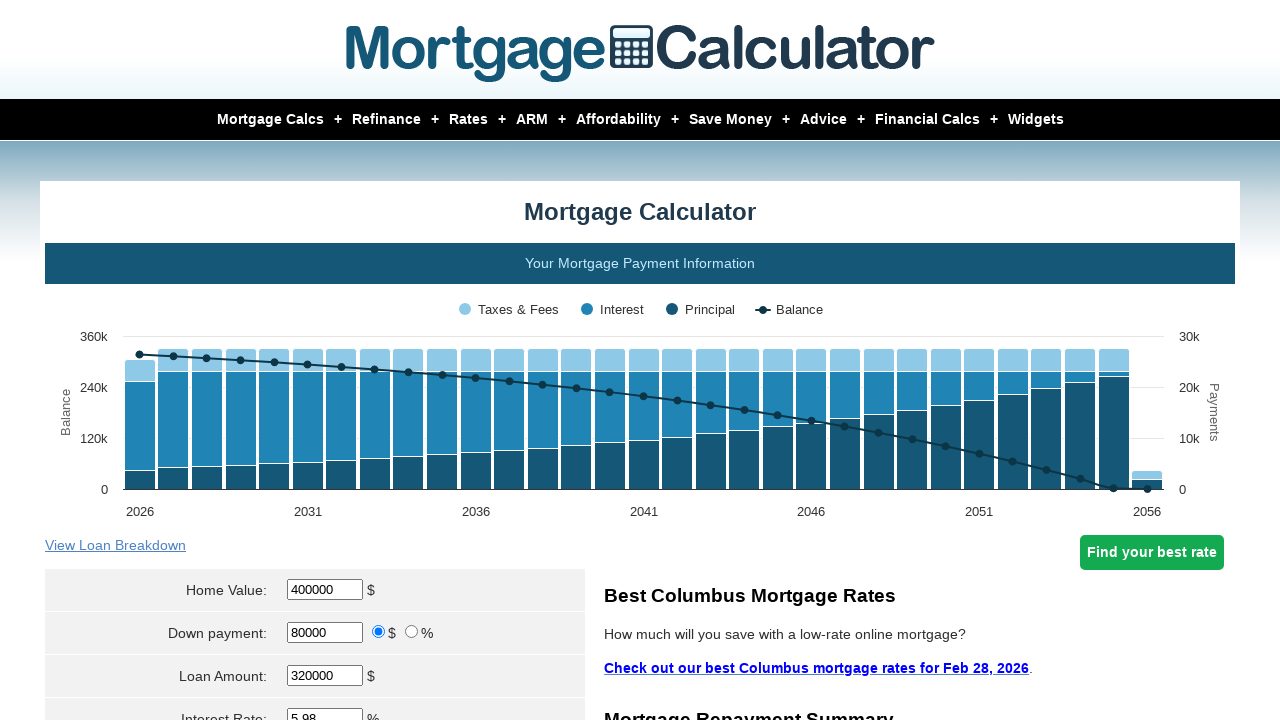

Filled home value field with '212313' on #homeval
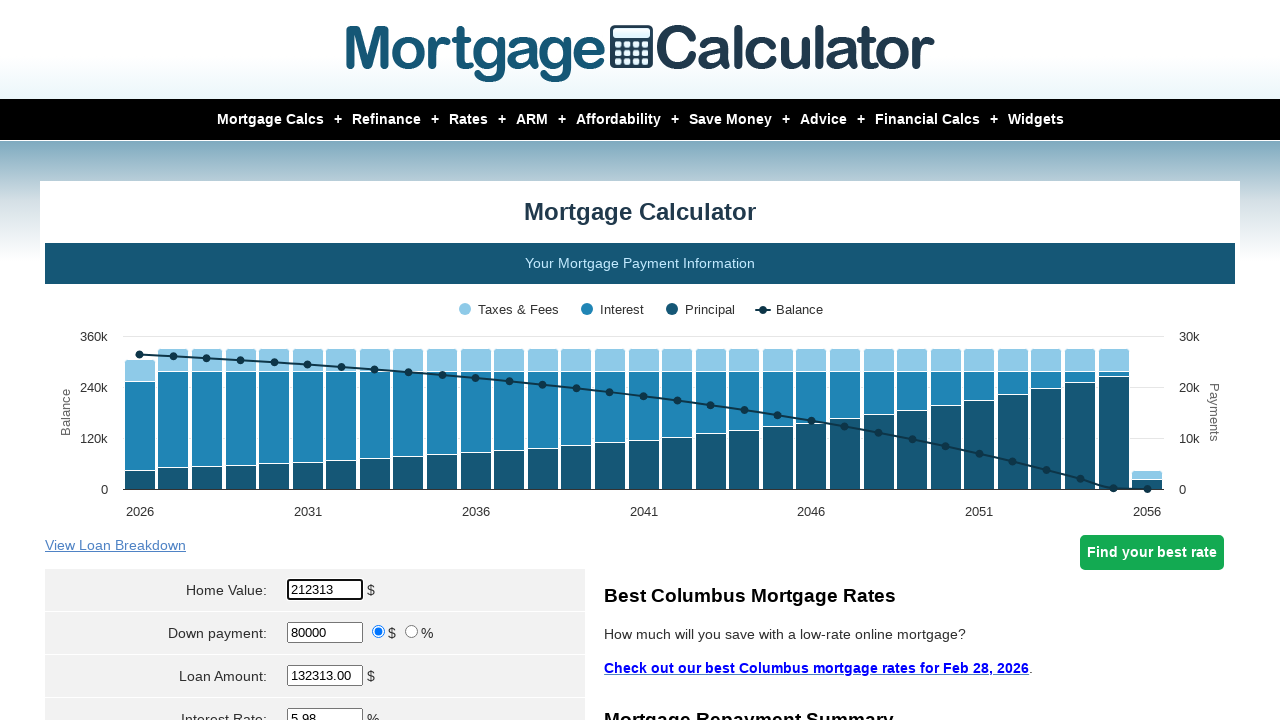

Filled down payment field with '49490' on #downpayment
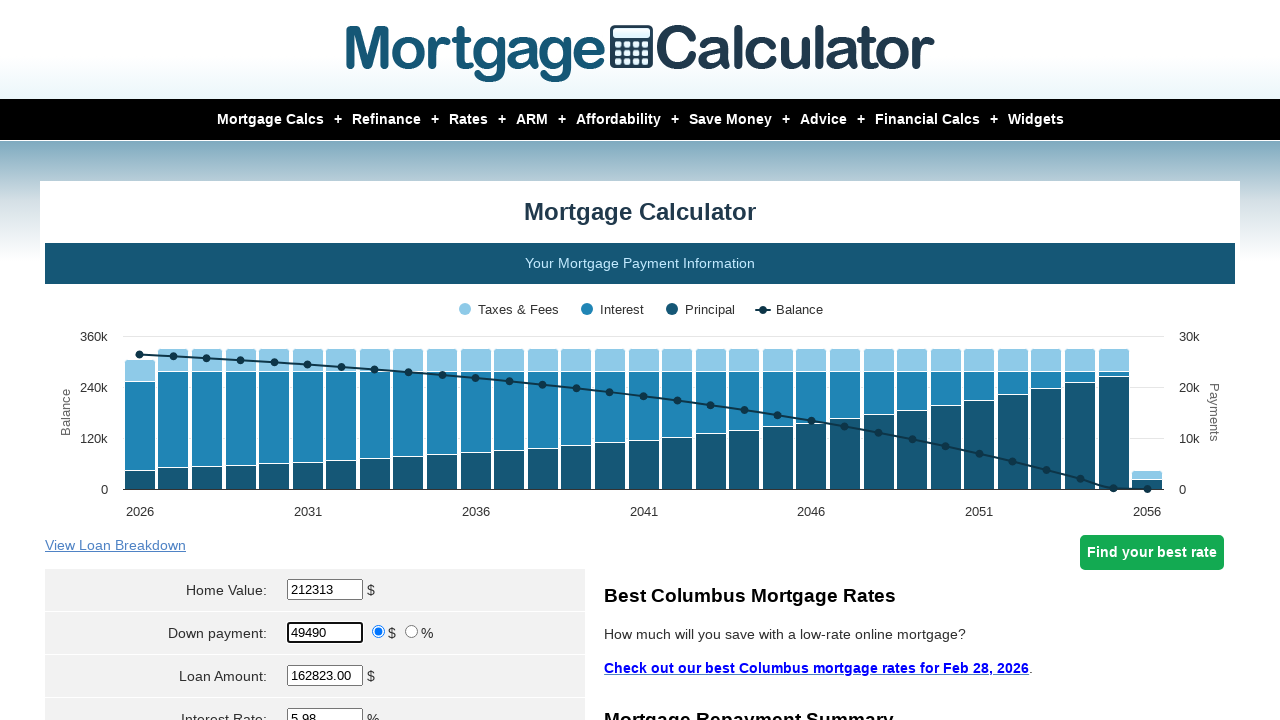

Filled loan amount field with '500000' on #loanamt
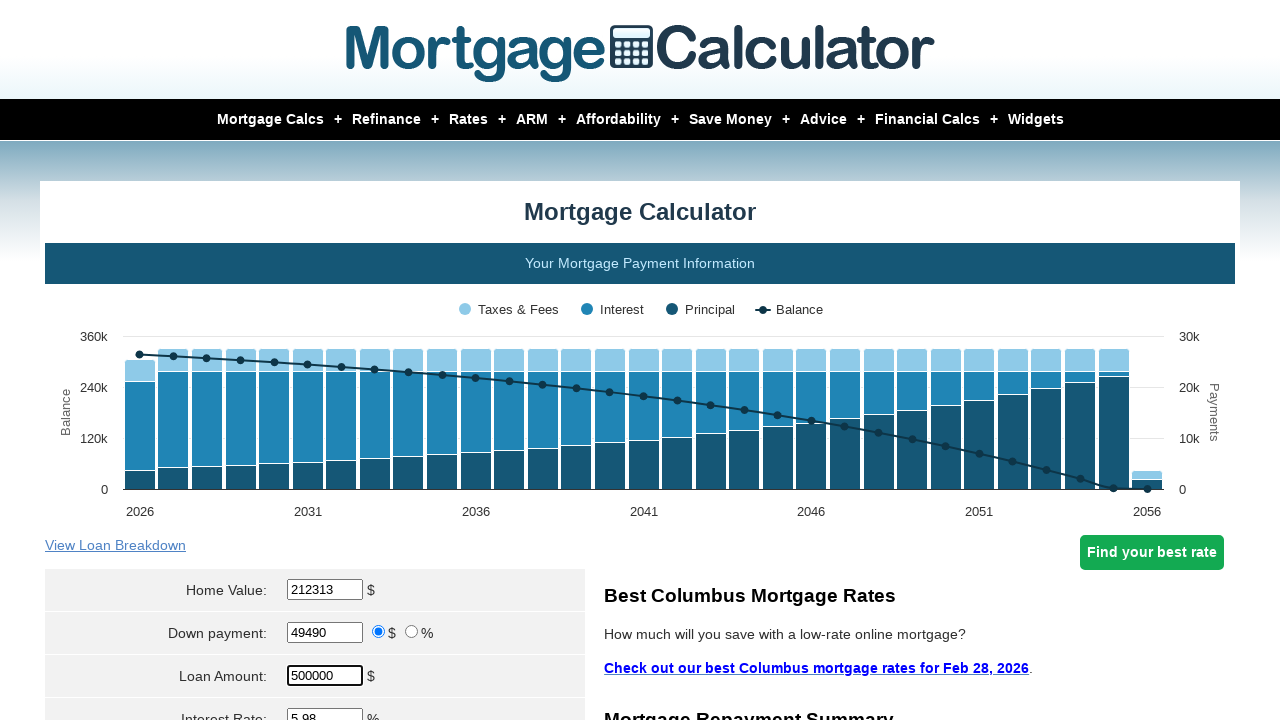

Filled interest rate field with '70000' on #intrstsrate
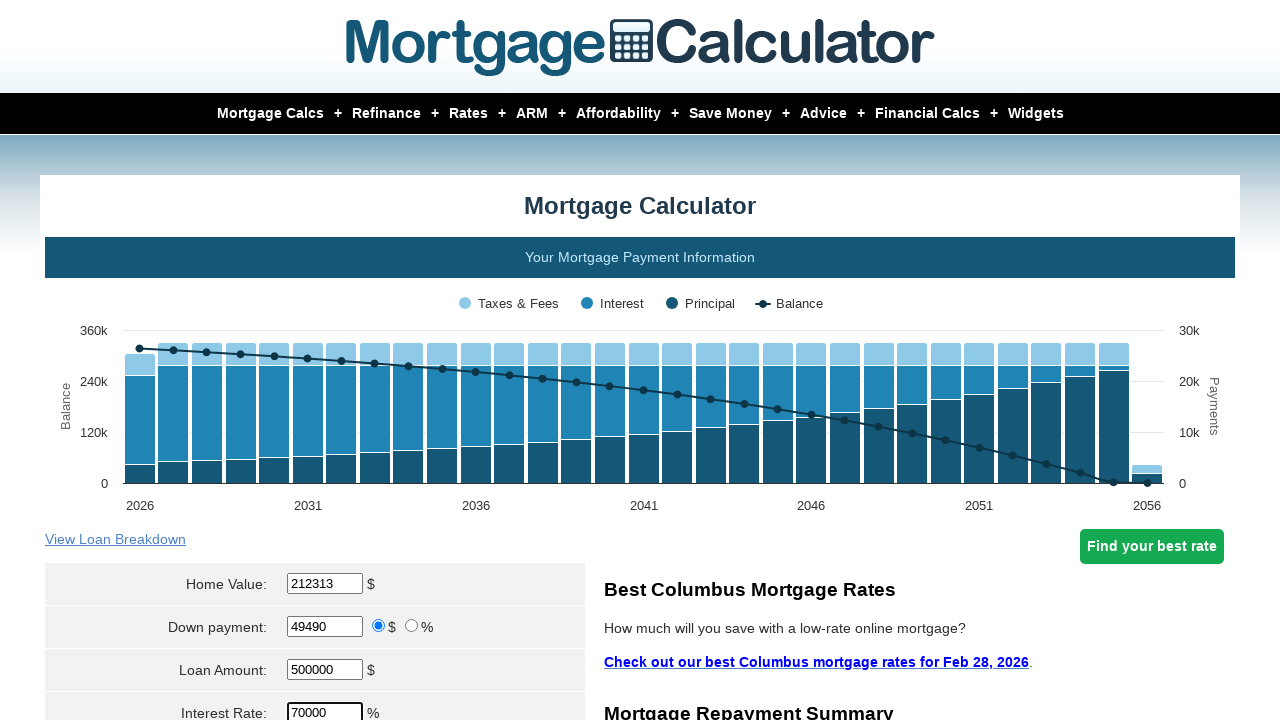

Filled loan term field with '15' on #loanterm
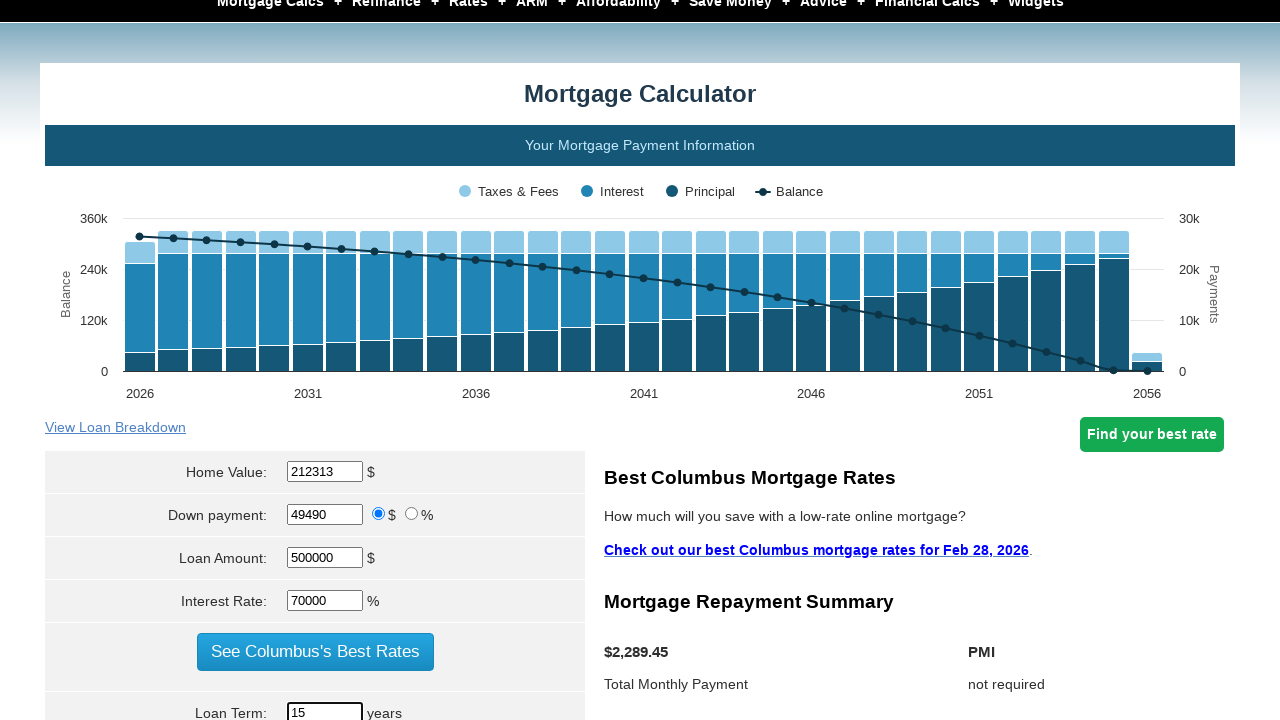

Clicked calculate button to compute mortgage results at (315, 360) on [name='cal']
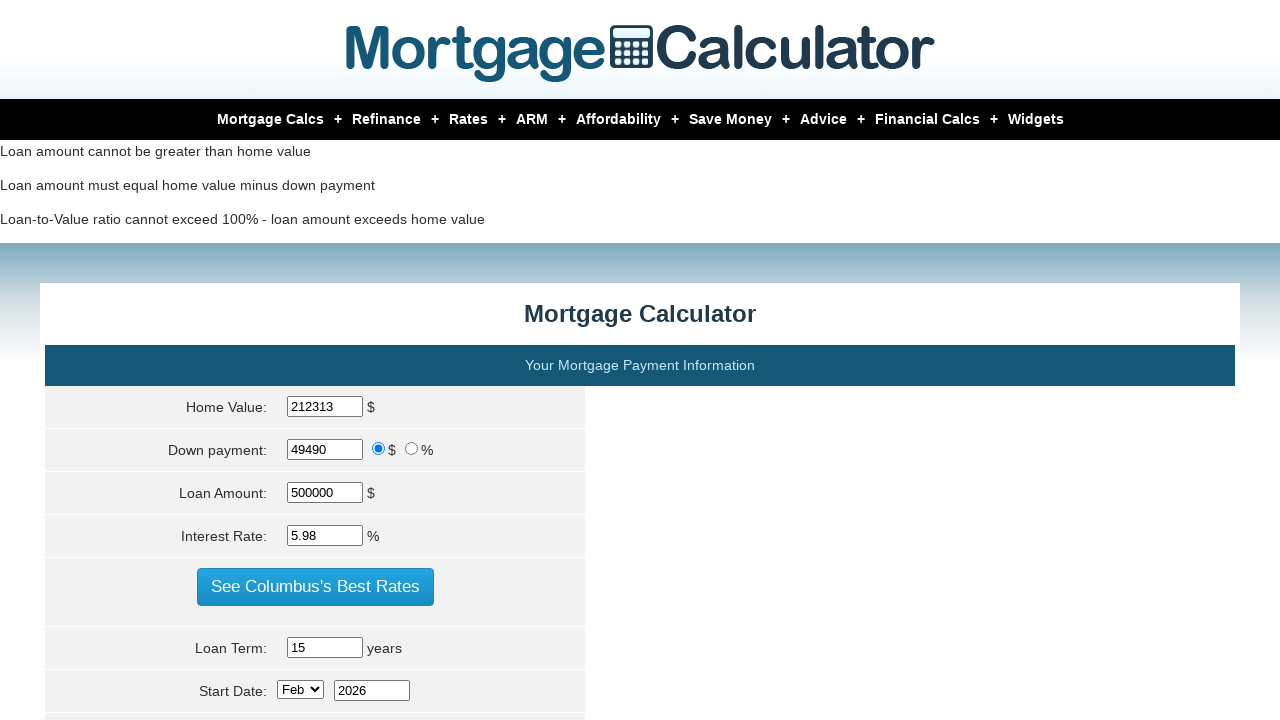

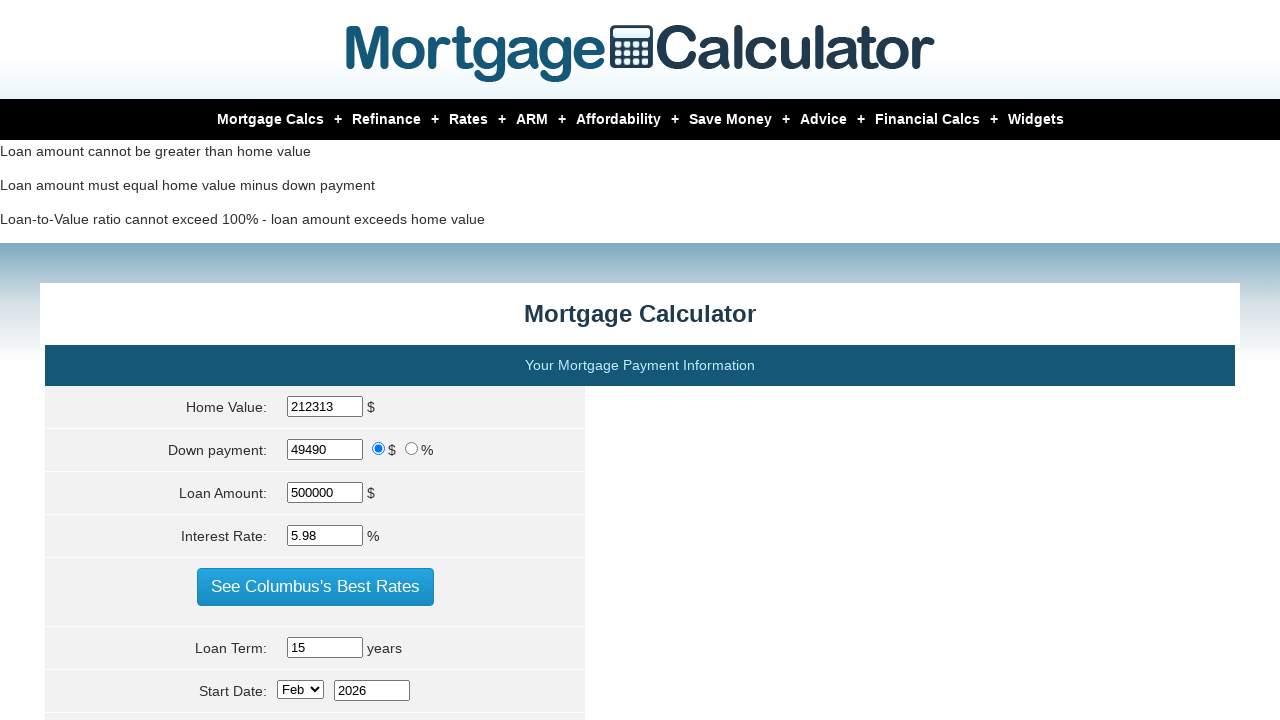